Tests the forgot password functionality by entering an incorrect username and verifying the error message is displayed correctly

Starting URL: https://login1.nextbasecrm.com/?forgot_password=yes

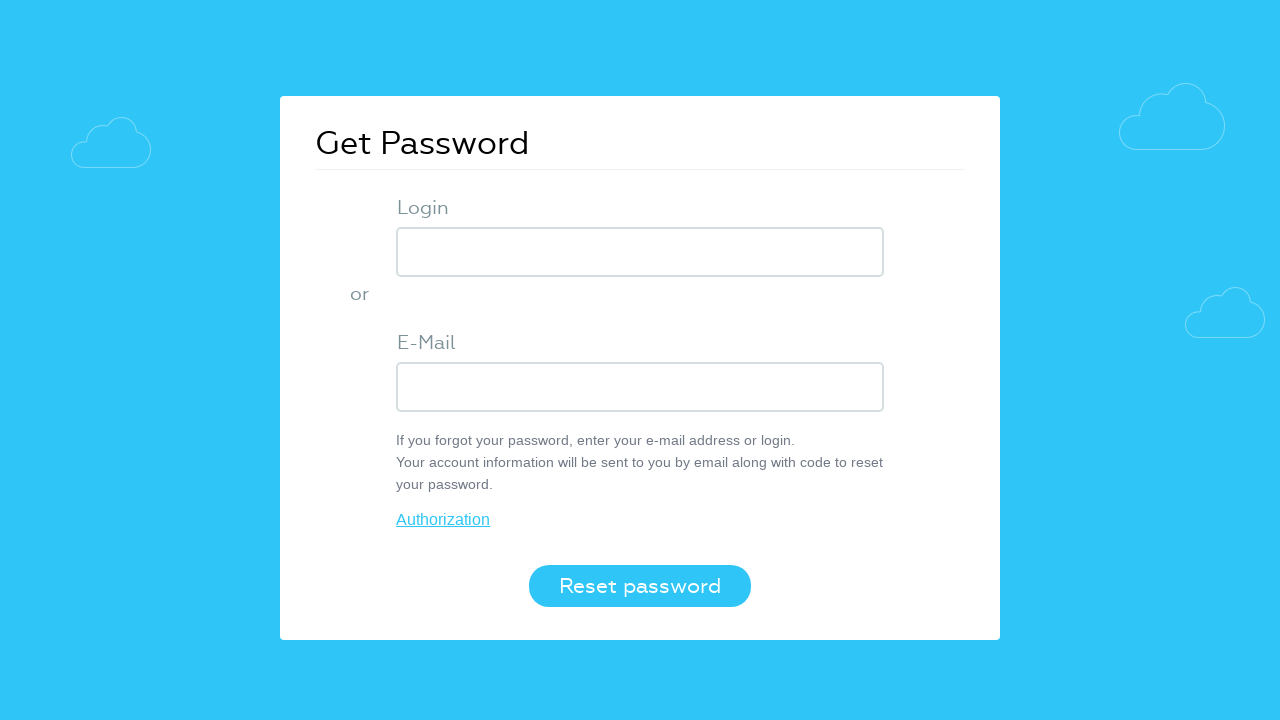

Filled USER_LOGIN field with 'incorrect username' on input[name='USER_LOGIN']
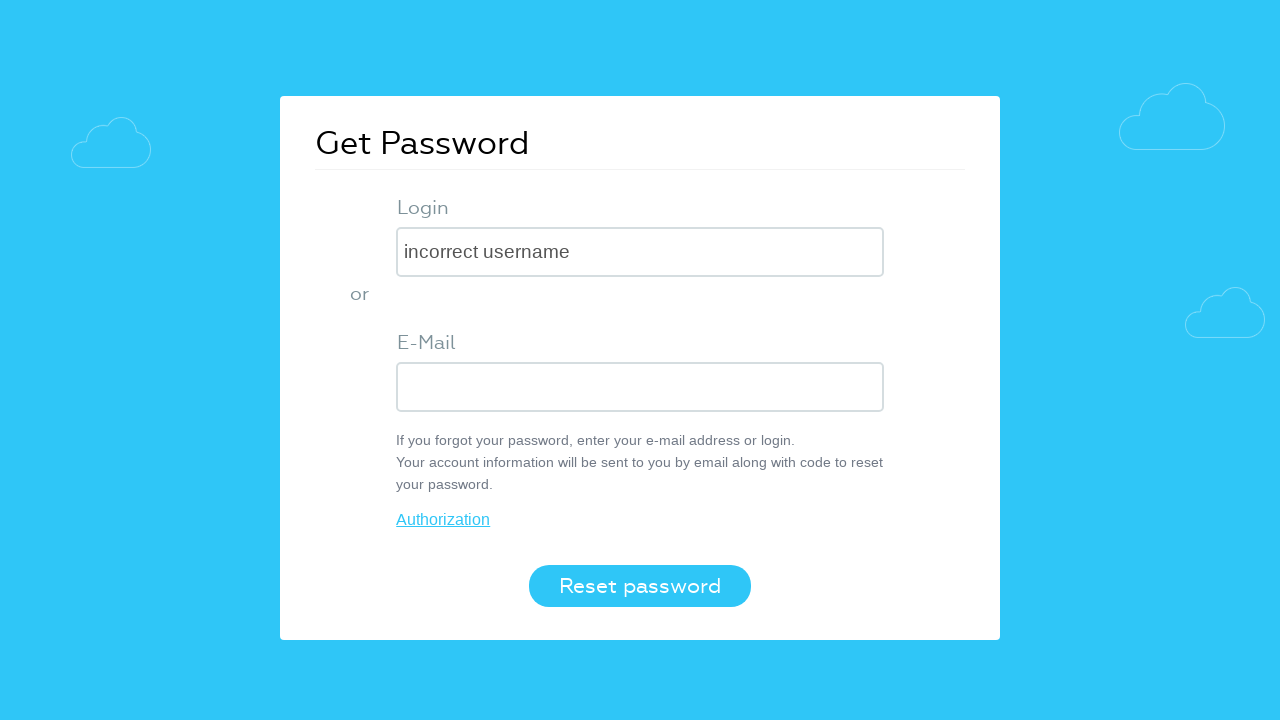

Clicked Reset password button at (640, 586) on .login-btn
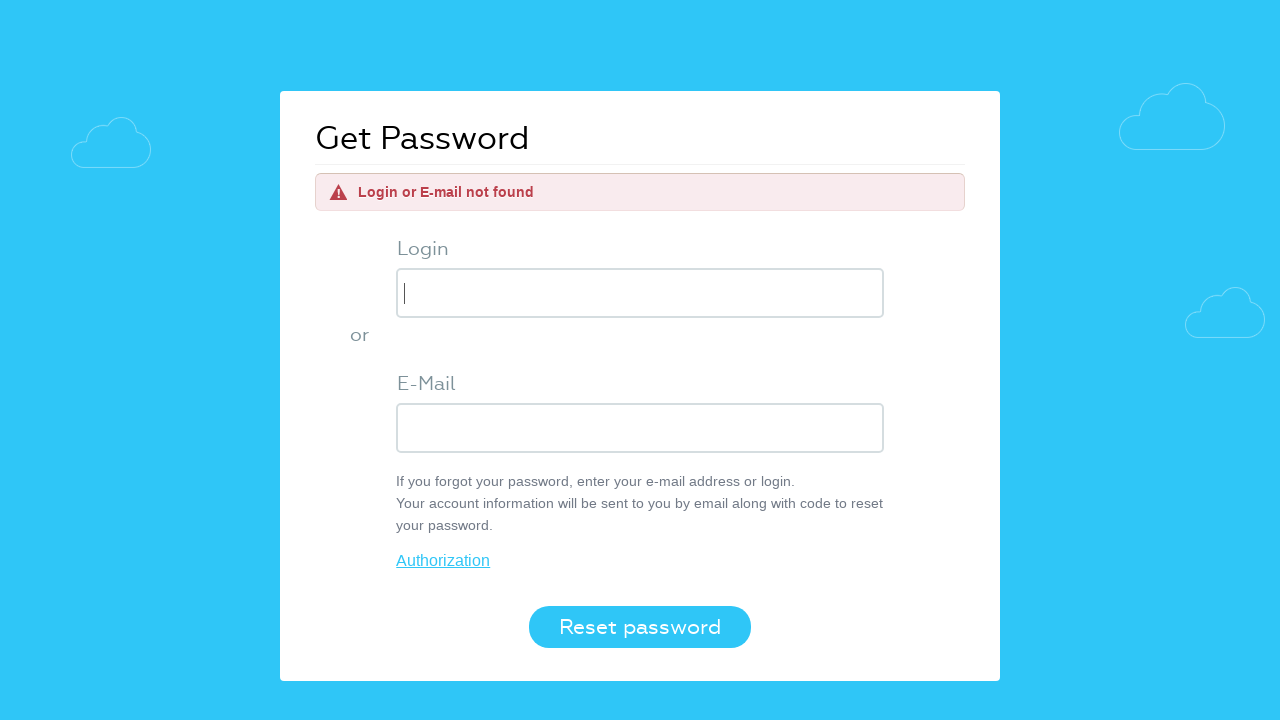

Error message appeared for invalid username
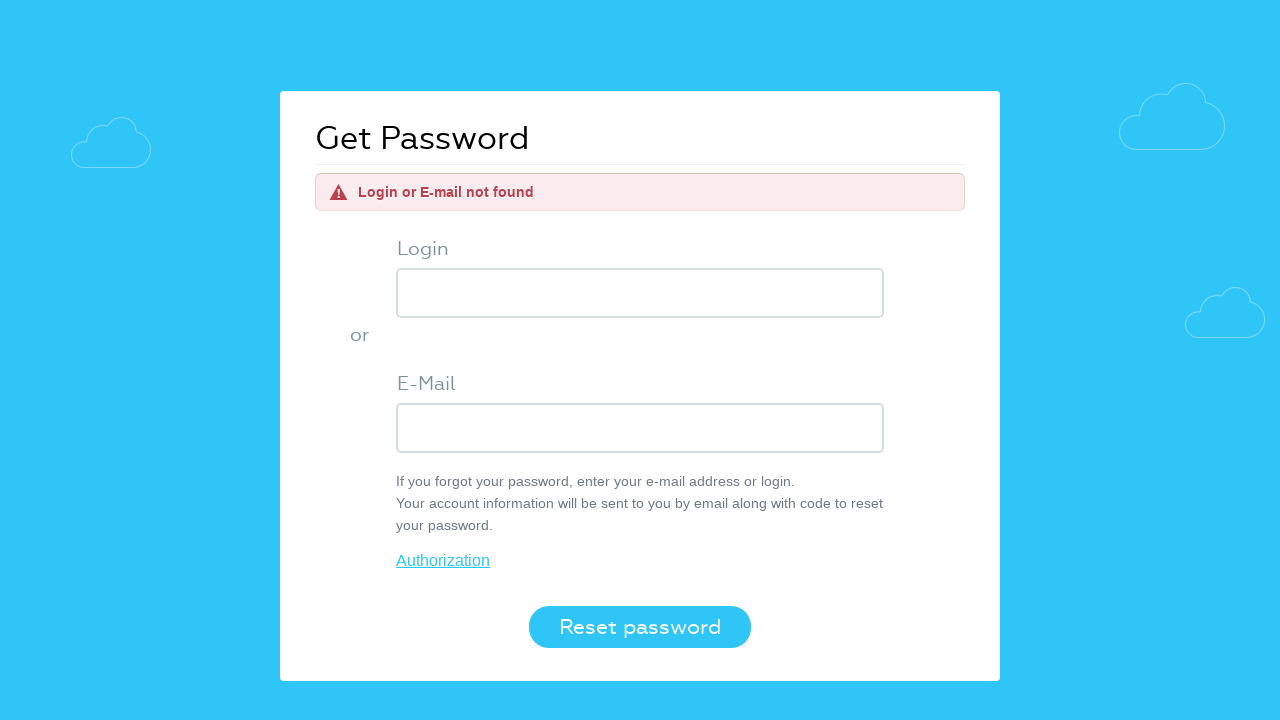

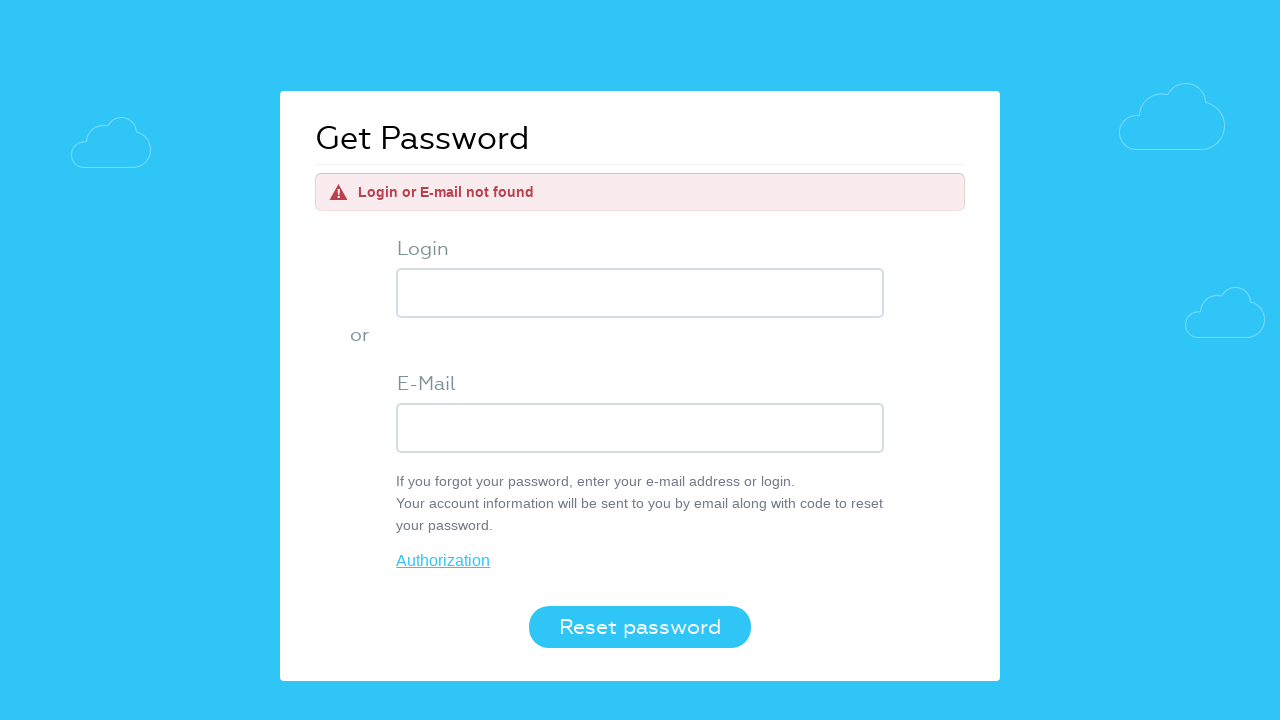